Tests drag and drop functionality by dragging an element to two different drop zones sequentially

Starting URL: https://v1.training-support.net/selenium/drag-drop

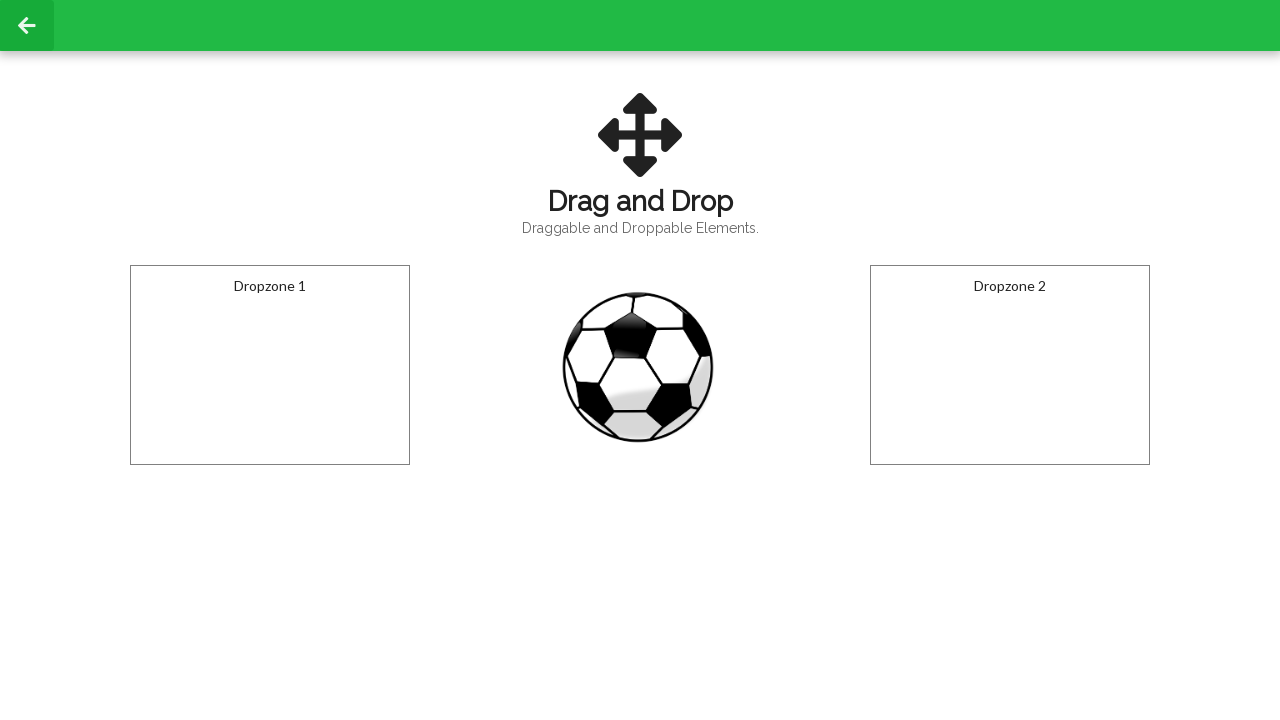

Located the draggable ball element
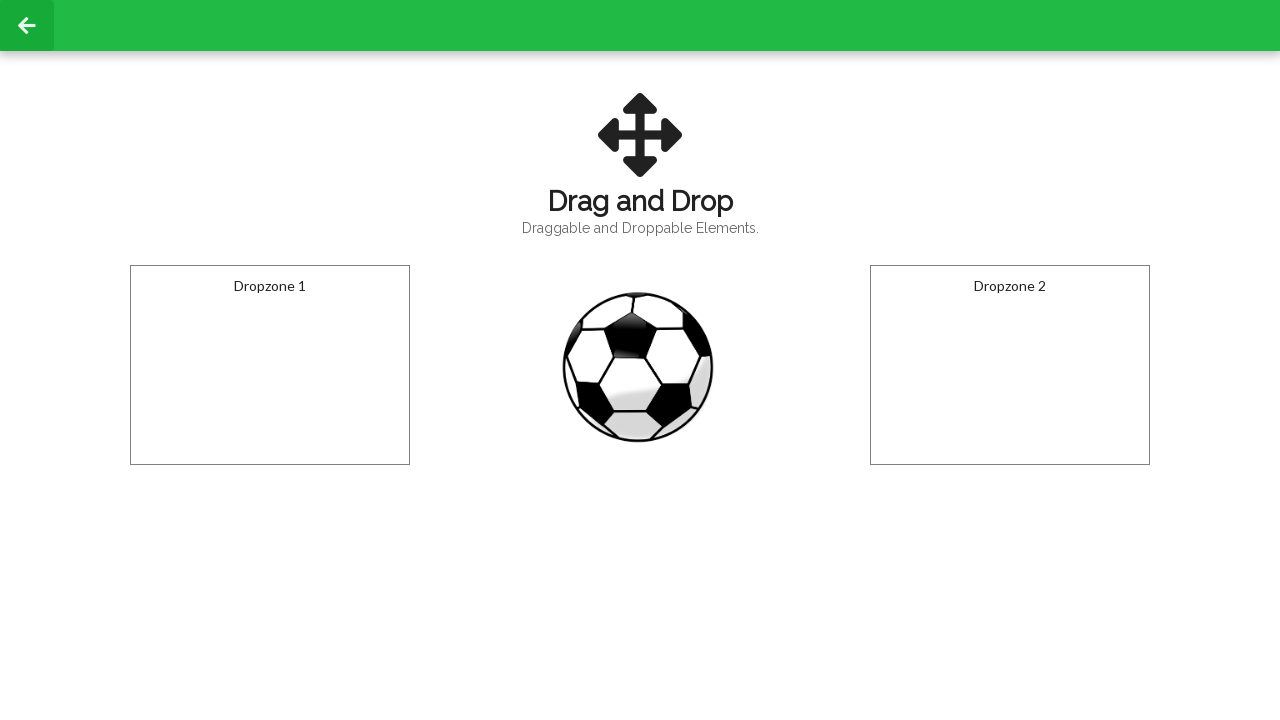

Located the first dropzone
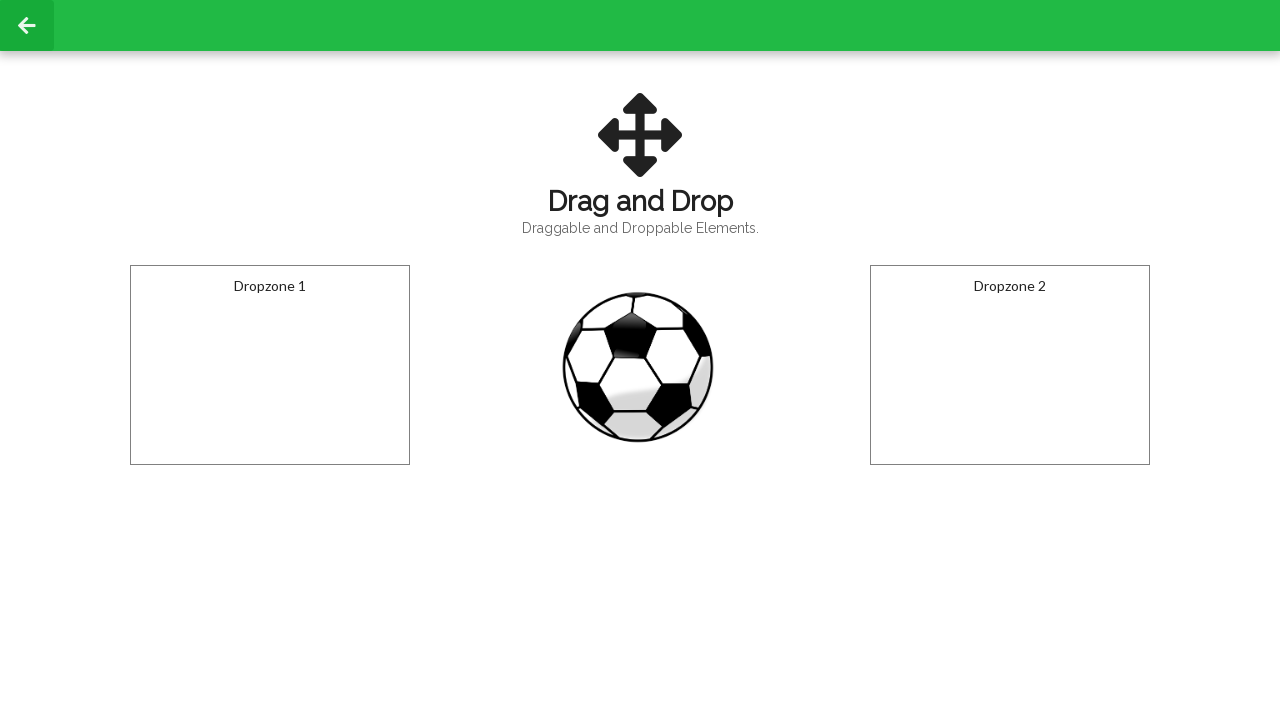

Dragged ball element to the first dropzone at (270, 365)
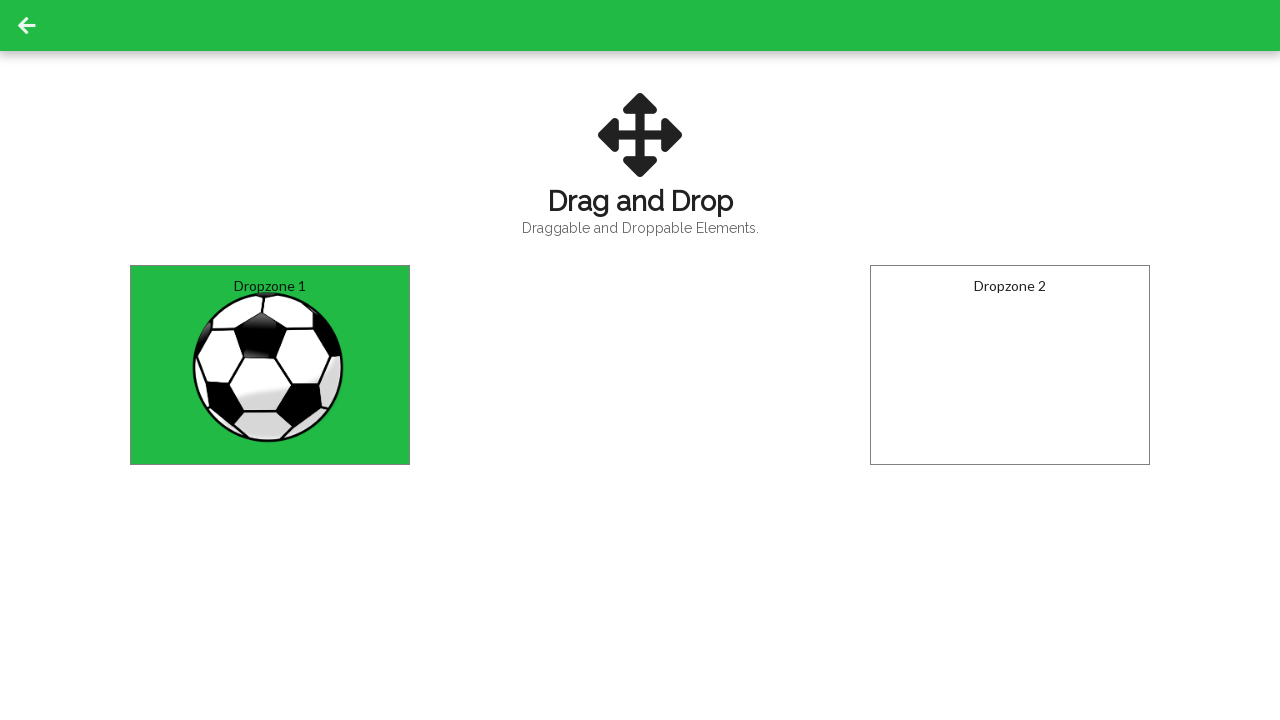

Located the second dropzone
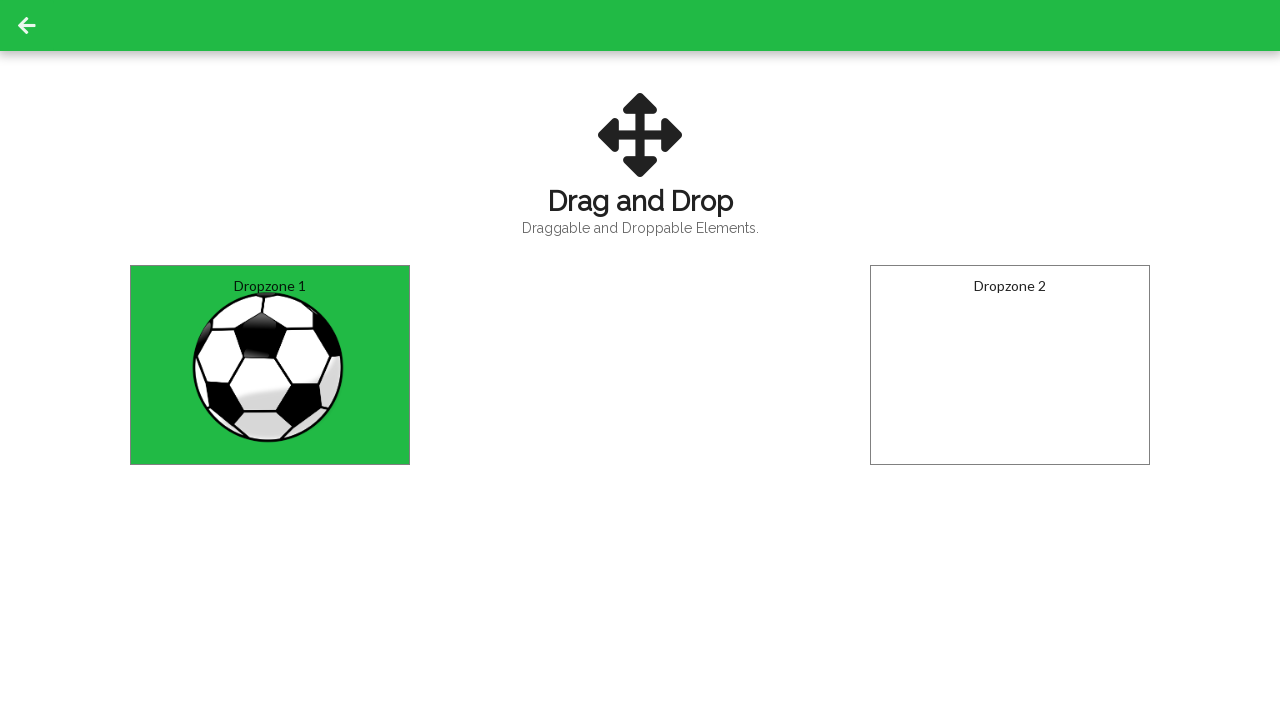

Dragged ball element to the second dropzone at (1010, 365)
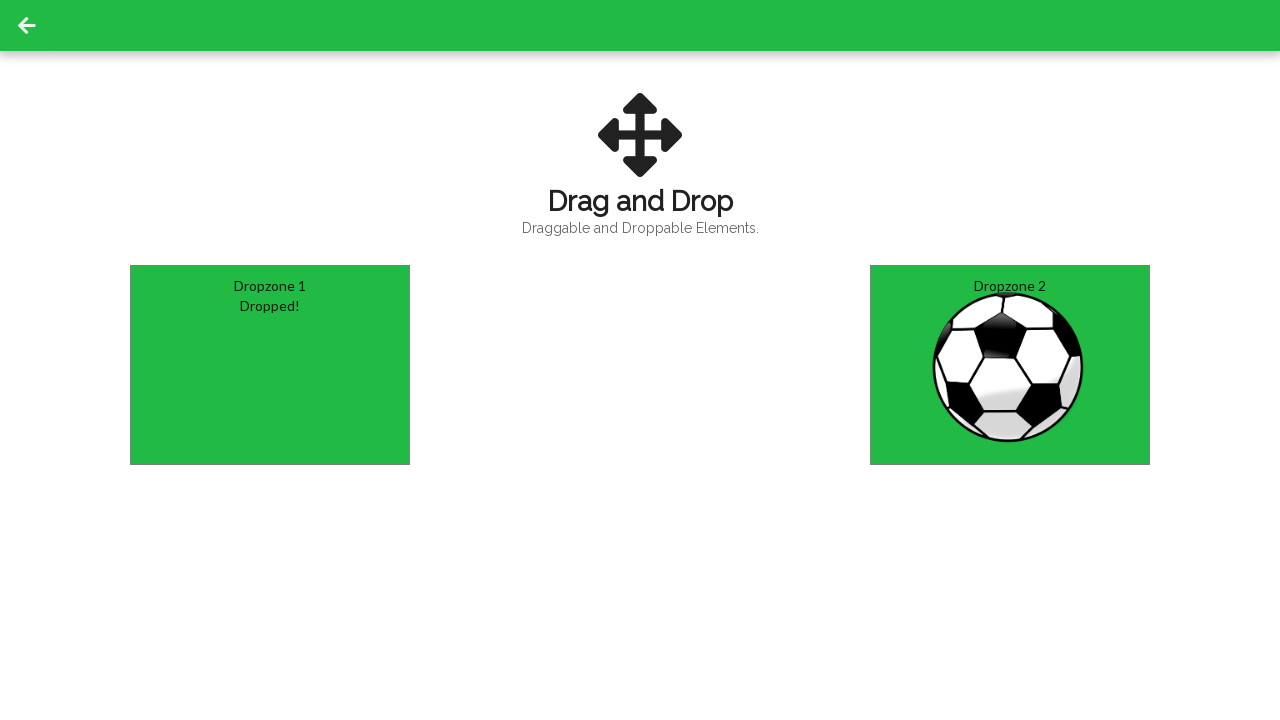

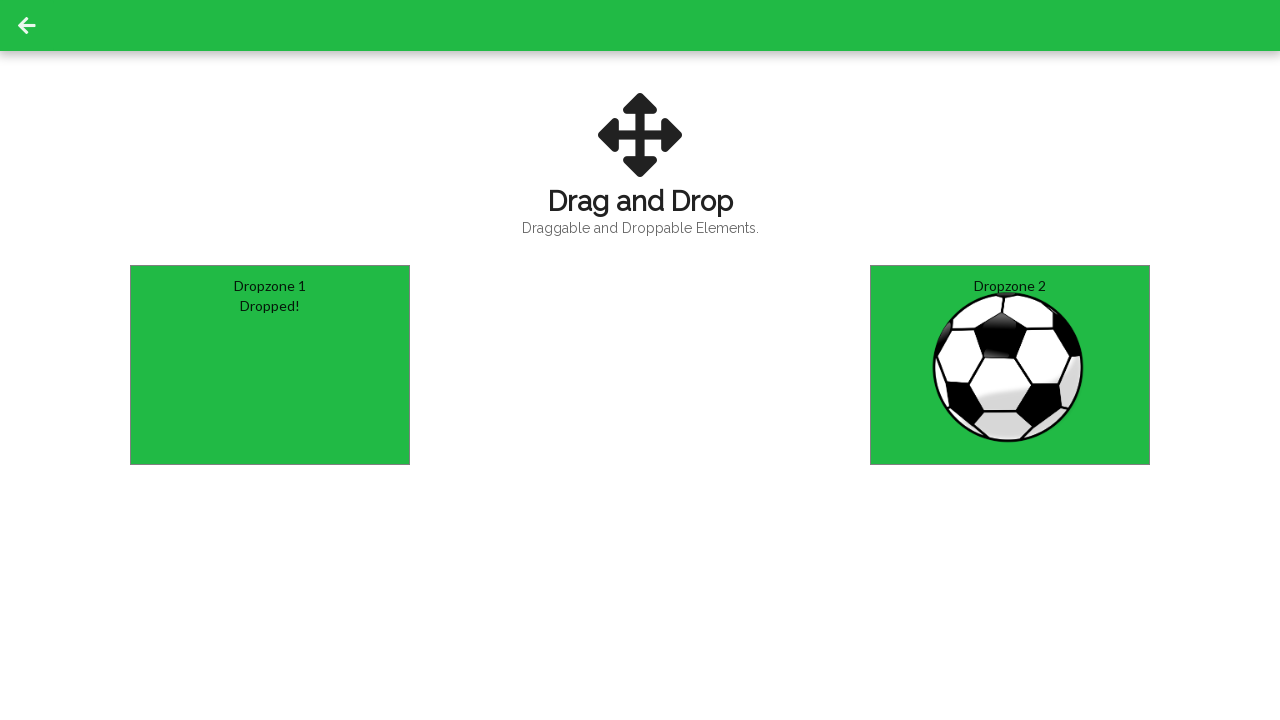